Tests the head scenario where a player rolls 4,4 then 4,4,4 then 4,4,4,4 resulting in "Head on the table"

Starting URL: http://100percentofthetimehotspaghetti.com/dice.html

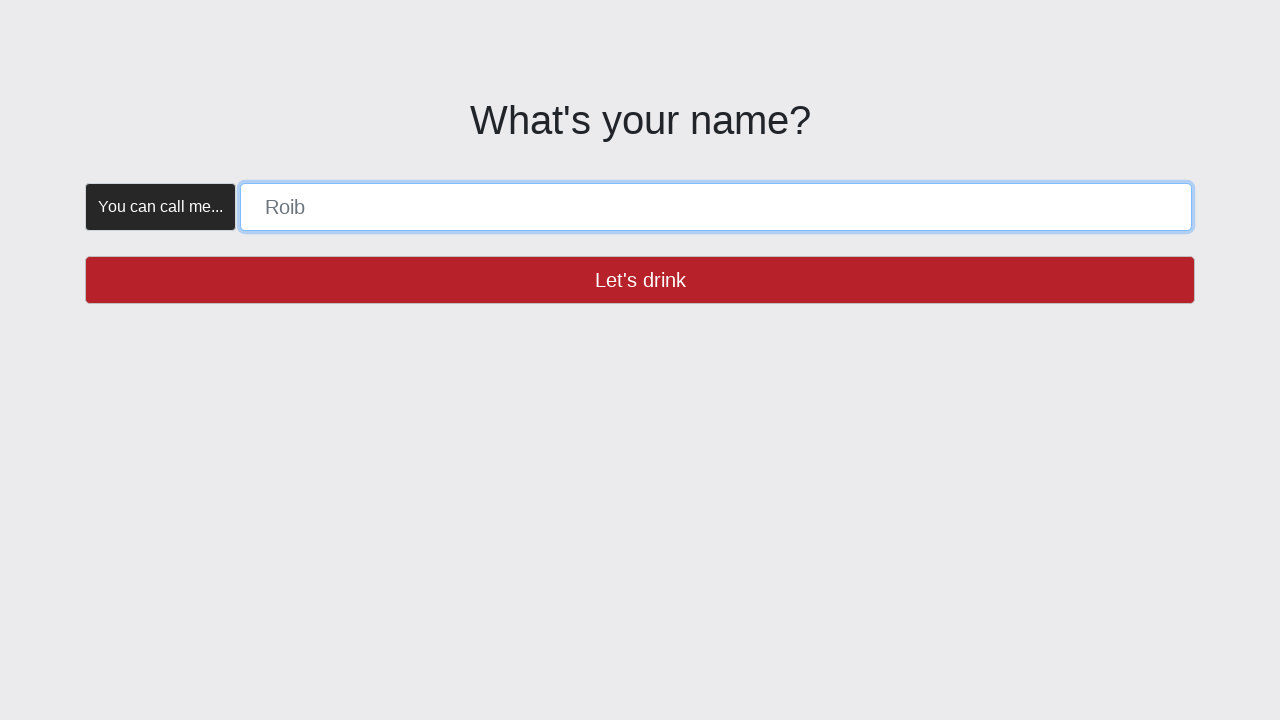

Name form became visible
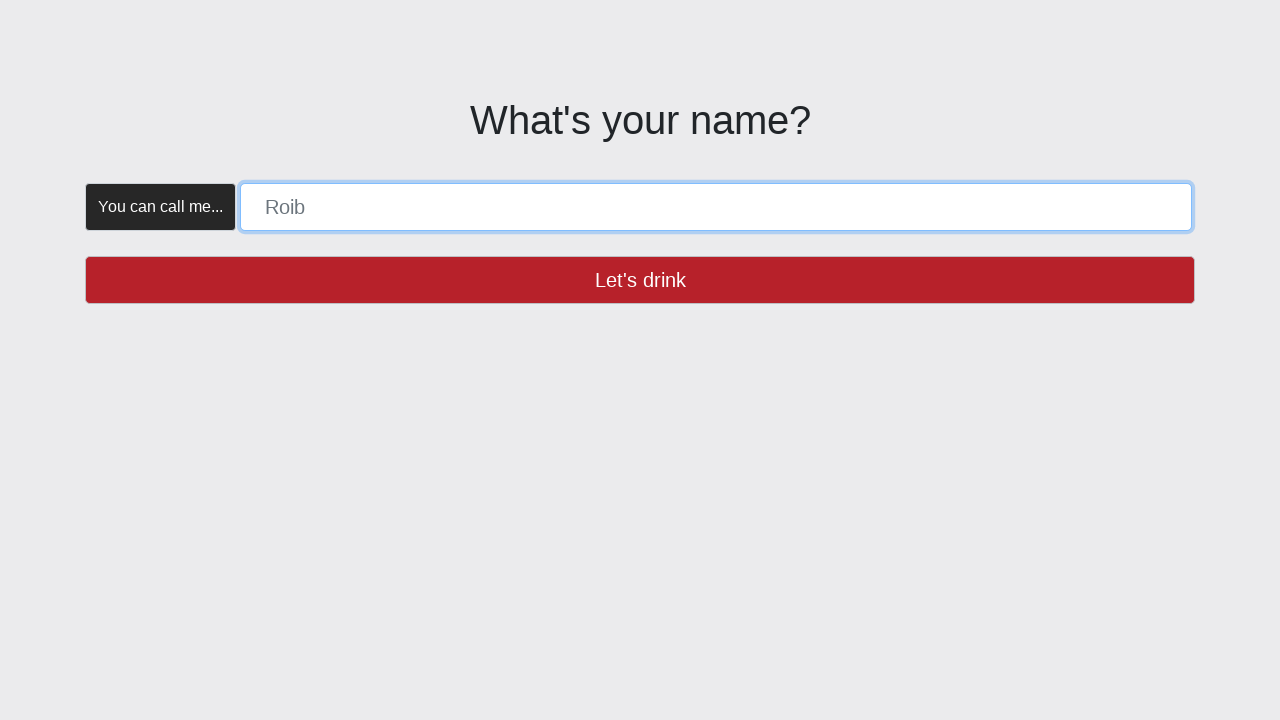

Trial click on Let's drink button at (640, 280) on button >> internal:has-text="Let's drink"i
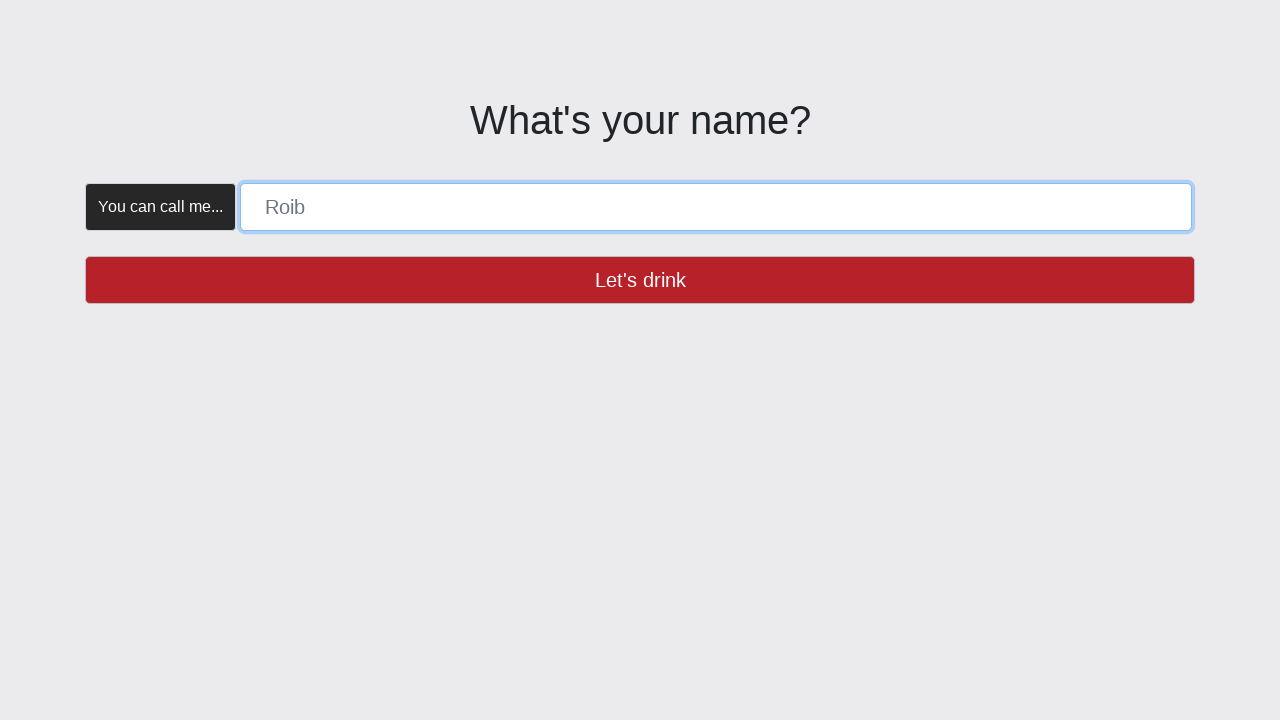

Filled name form with 'HEAD' on [placeholder="Roib"]
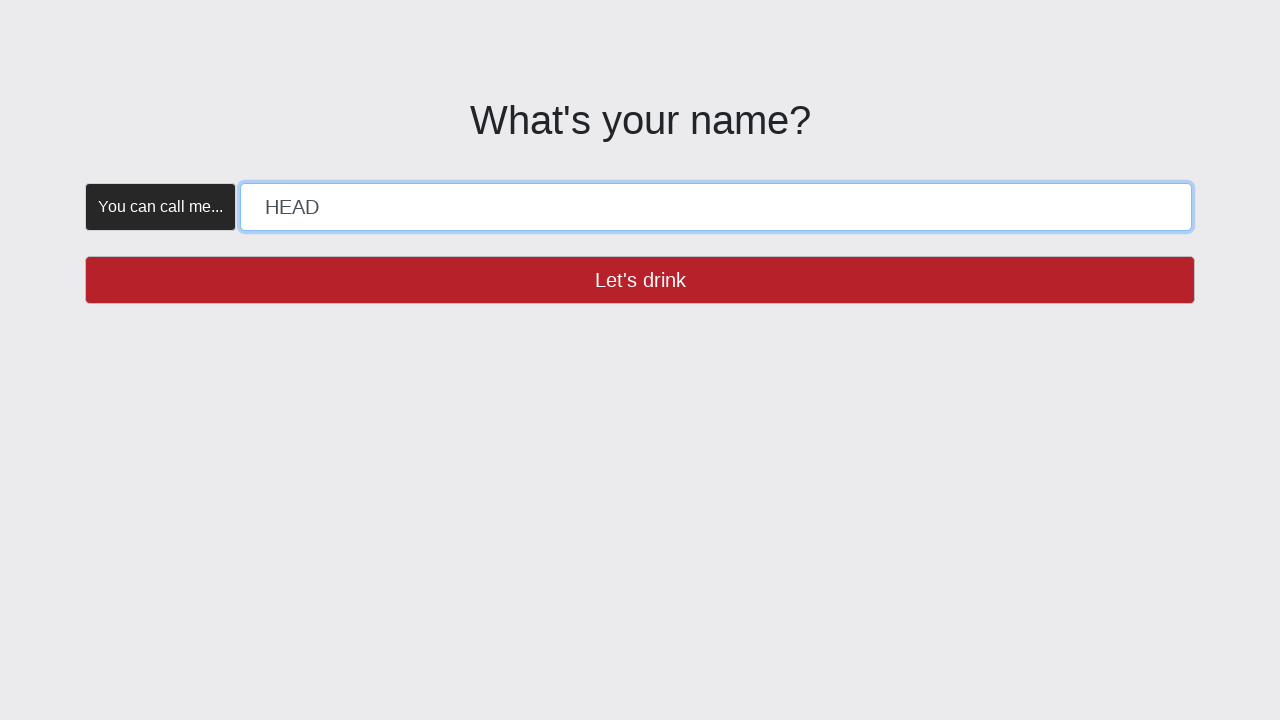

Clicked Let's drink button to submit name at (640, 280) on button >> internal:has-text="Let's drink"i
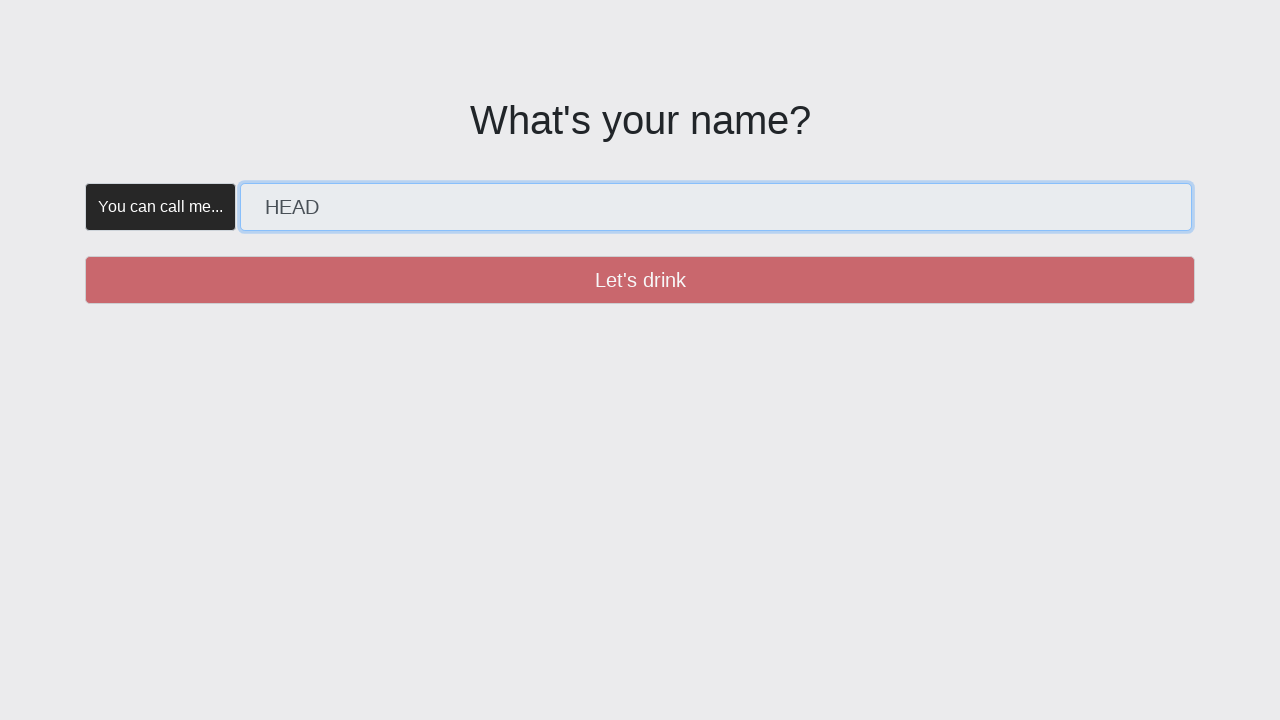

Trial click on Create button at (355, 182) on button >> internal:has-text="Create"i
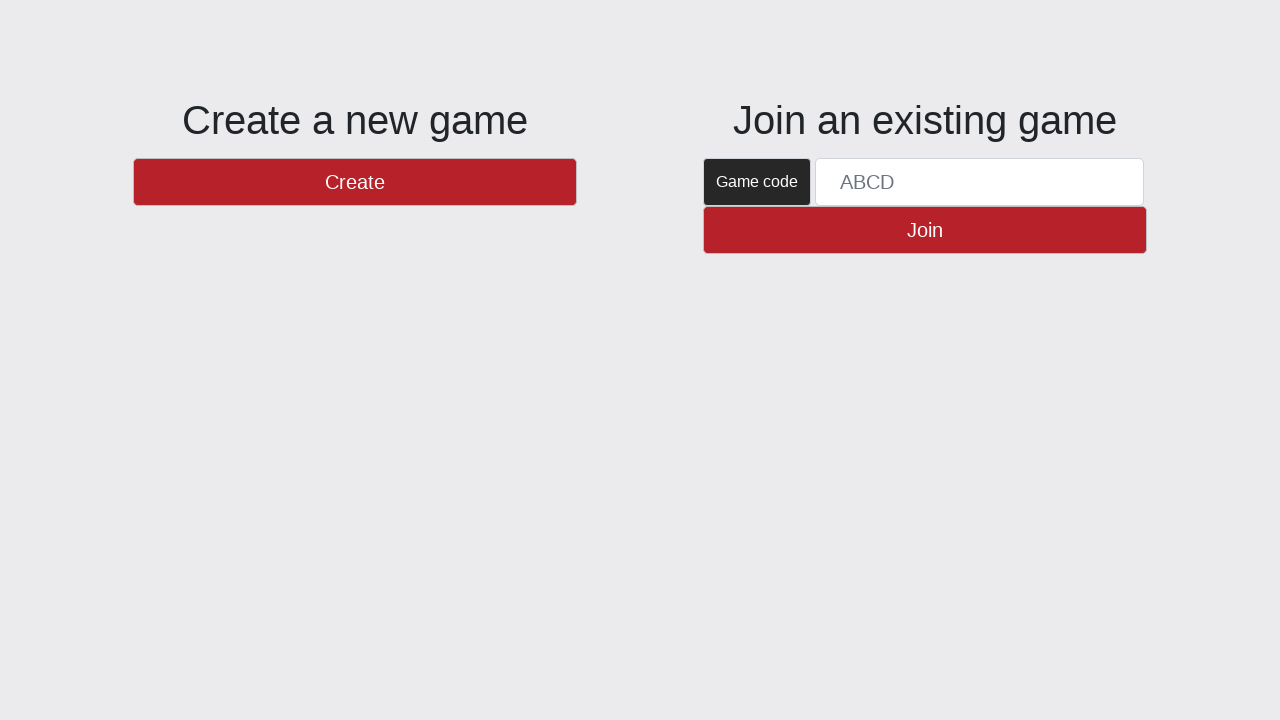

Clicked Create button to start game at (355, 182) on button >> internal:has-text="Create"i
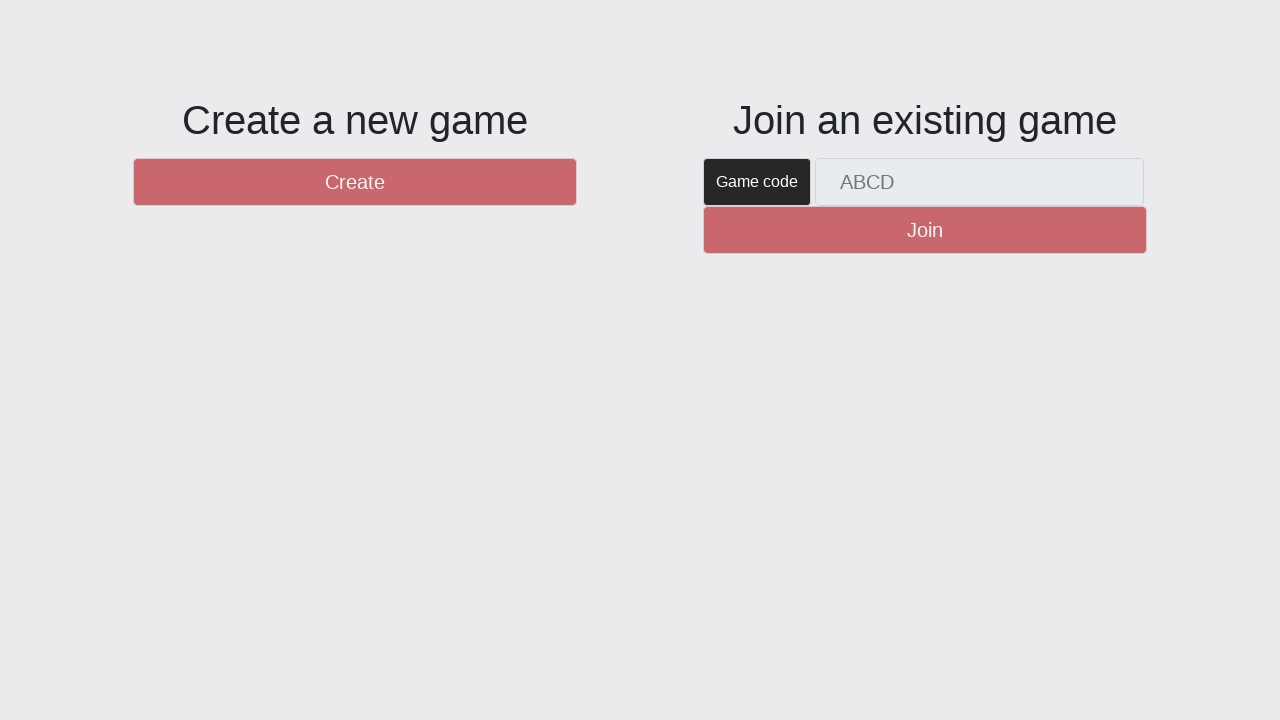

Trial click on New Round button at (1108, 652) on #btnNewRound
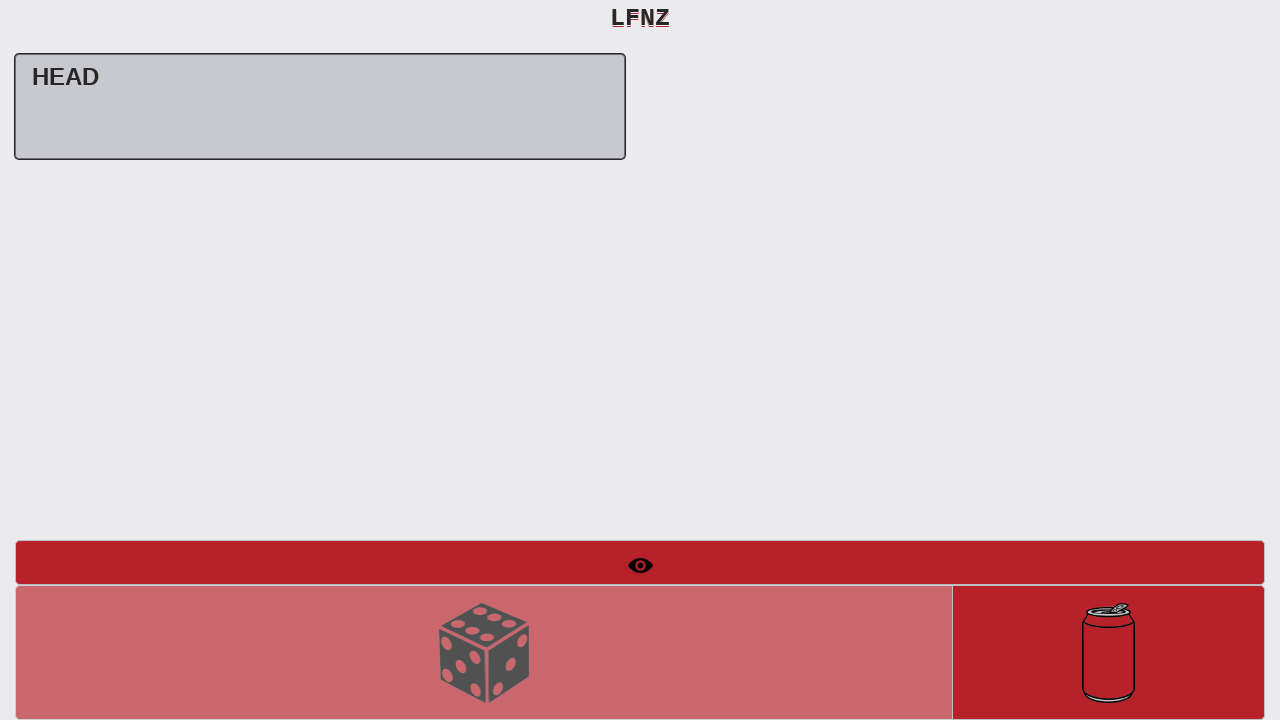

Clicked New Round button to start round at (1108, 652) on #btnNewRound
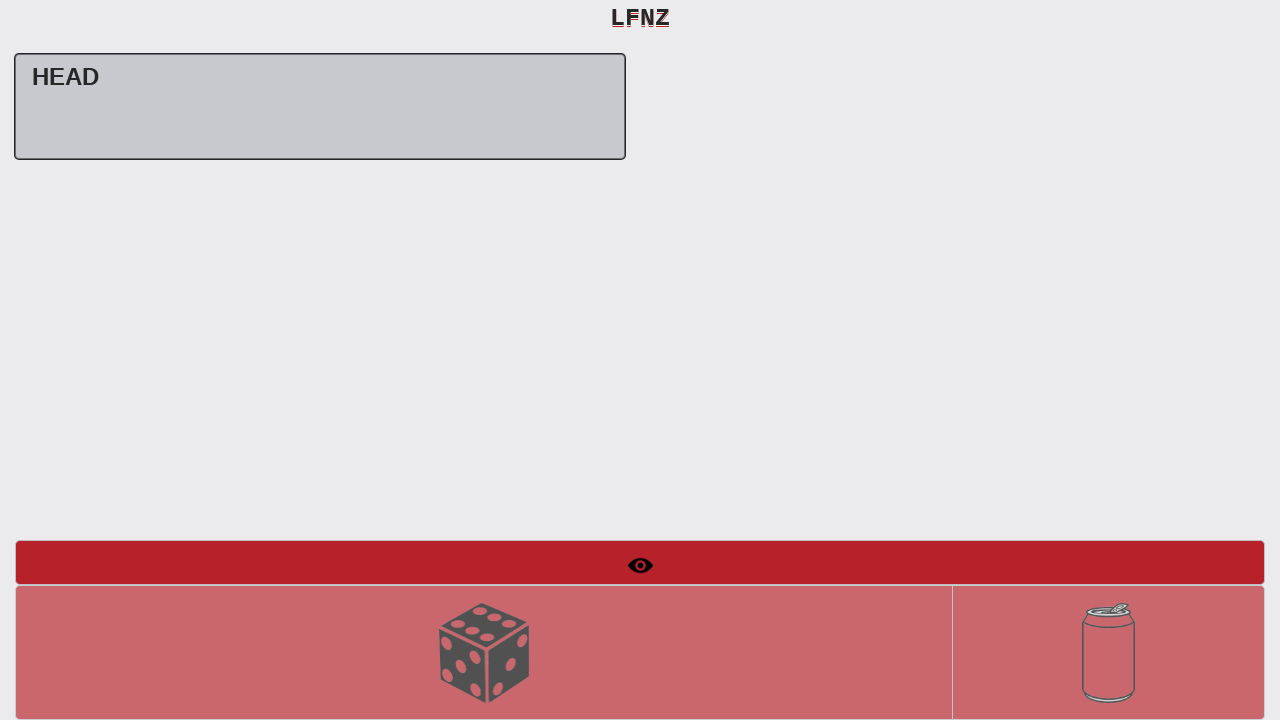

Trial click on Roll Dice button at (484, 652) on #btnRollDice
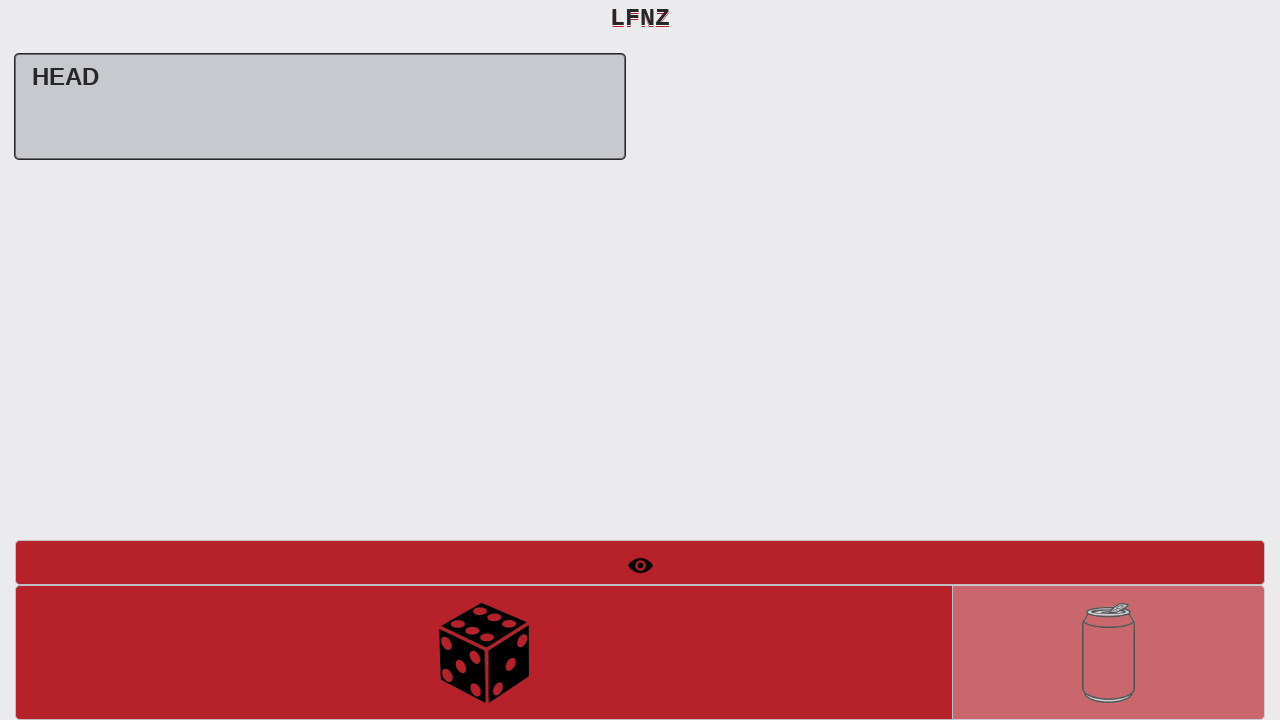

Rolled dice first time, result: 4,4 at (484, 652) on #btnRollDice
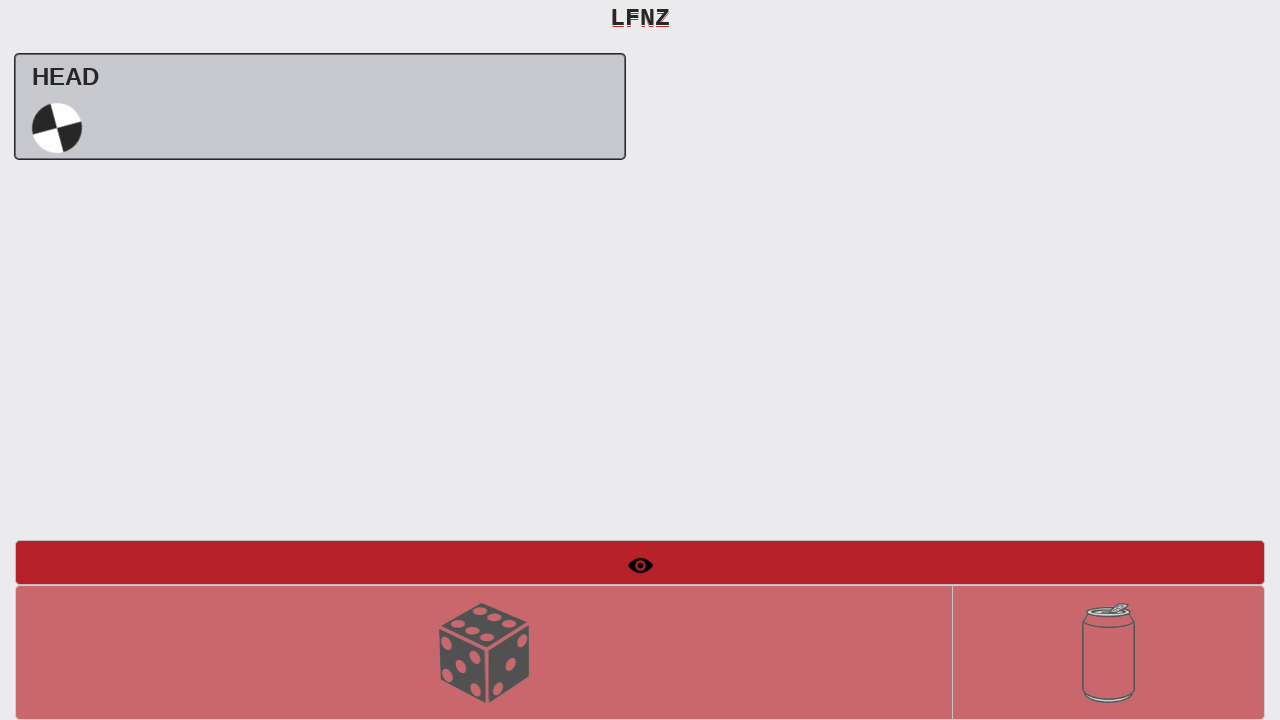

Trial click on Roll Dice button for second roll at (484, 652) on #btnRollDice
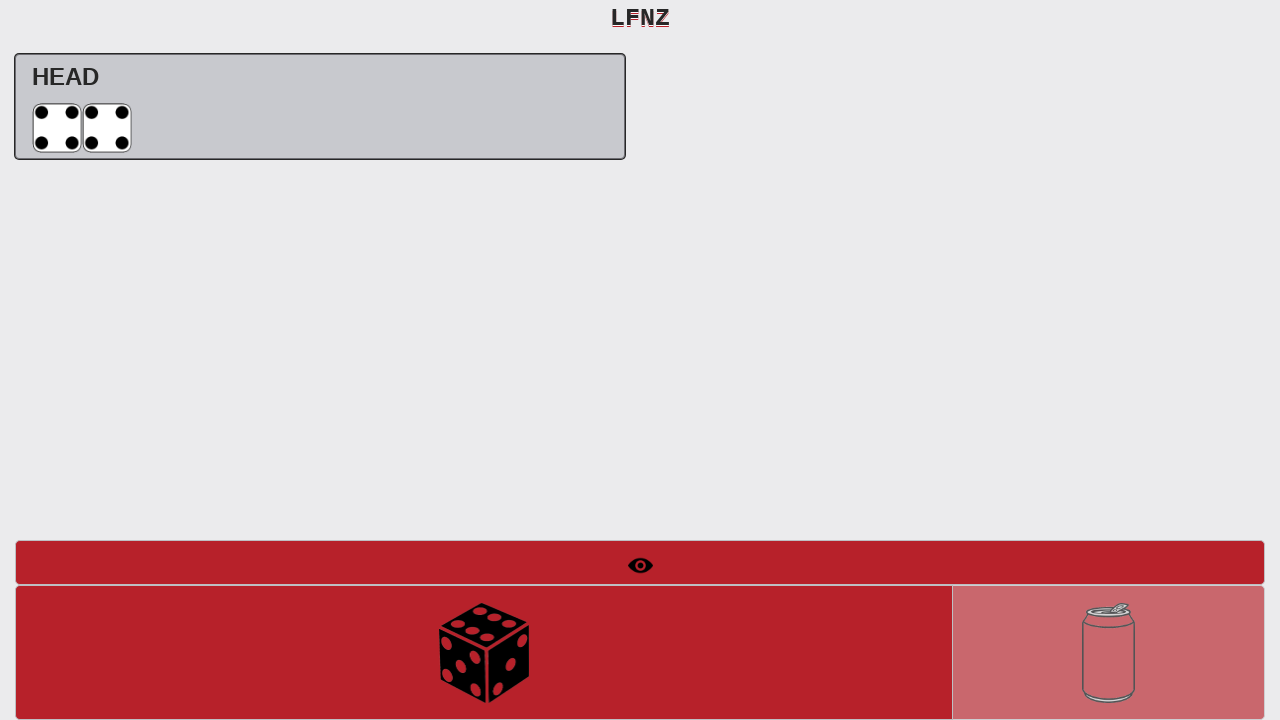

Rolled dice second time, result: 4,4,4 at (484, 652) on #btnRollDice
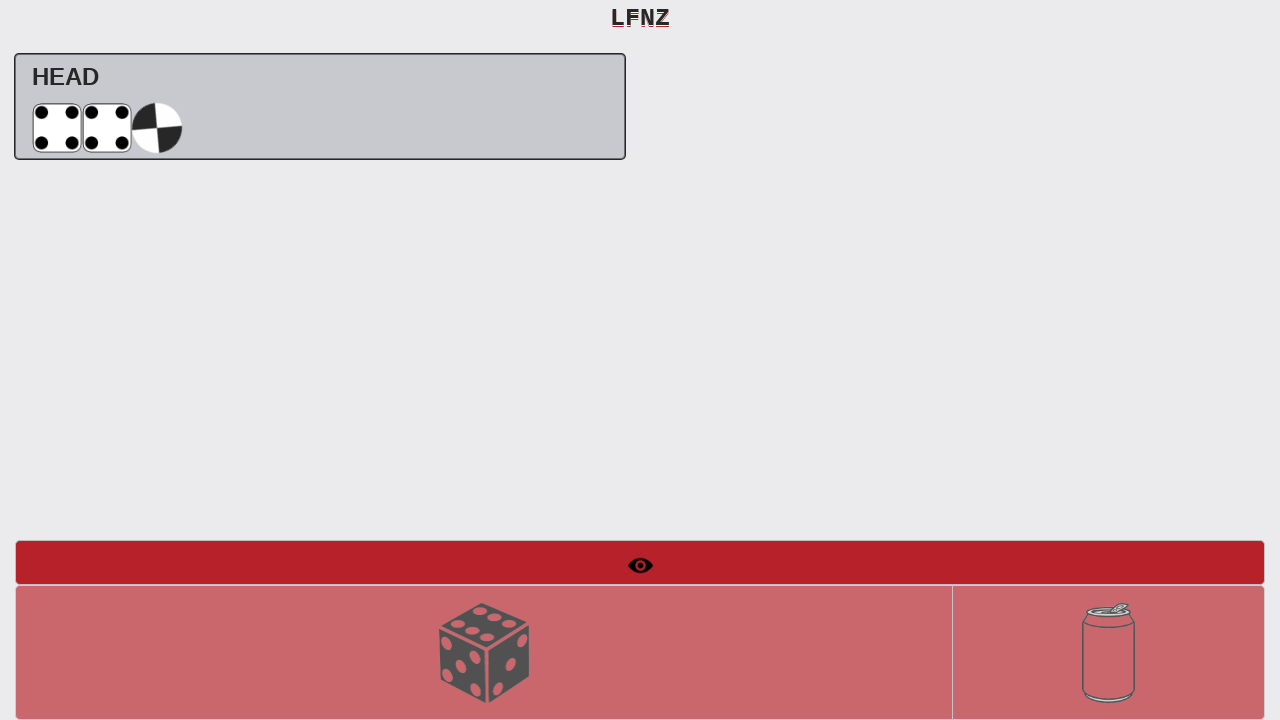

Uh oh message appeared after second roll
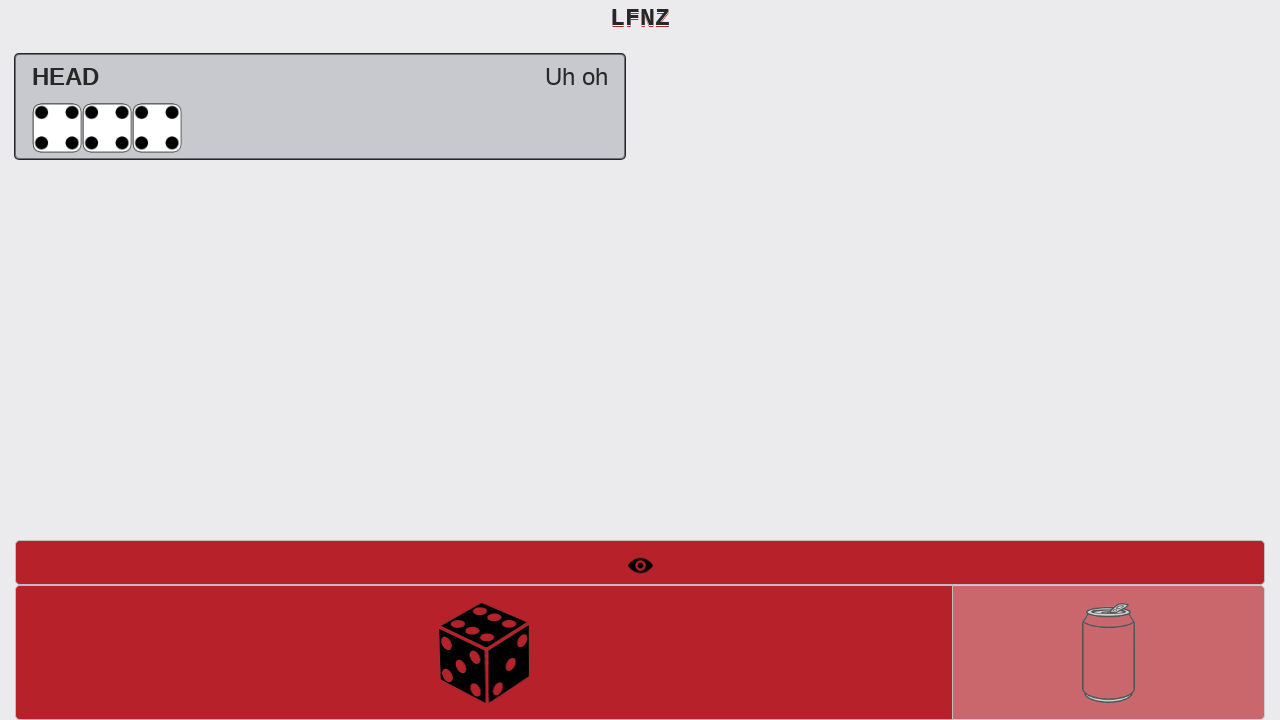

Trial click on Roll Dice button for third roll at (484, 652) on #btnRollDice
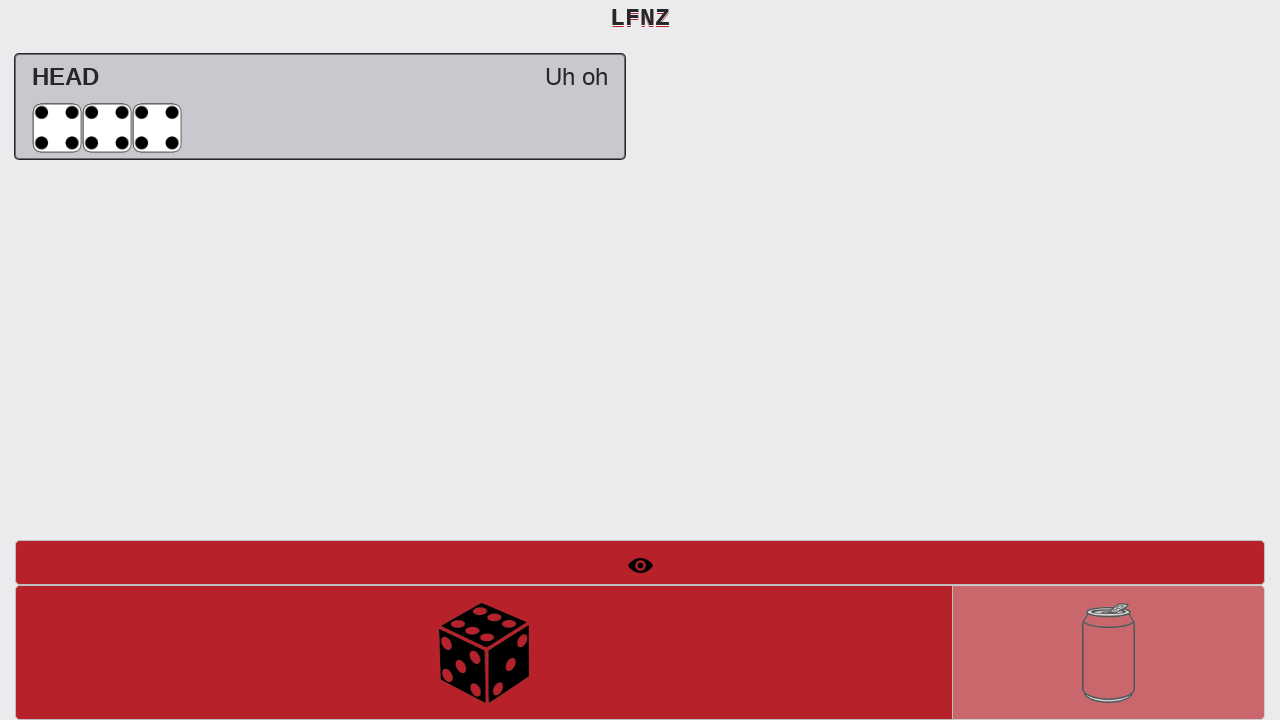

Rolled dice third time, result: 4,4,4,4 at (484, 652) on #btnRollDice
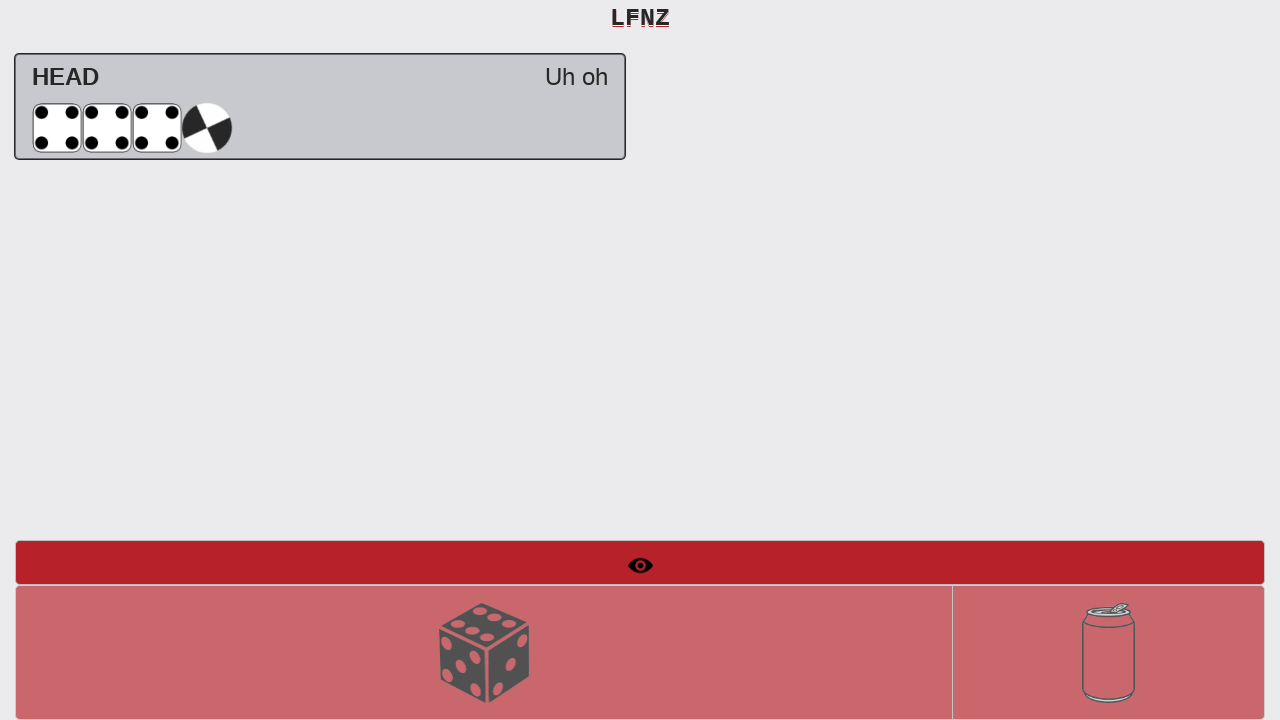

Final result appeared: HEAD (1) Head on the table
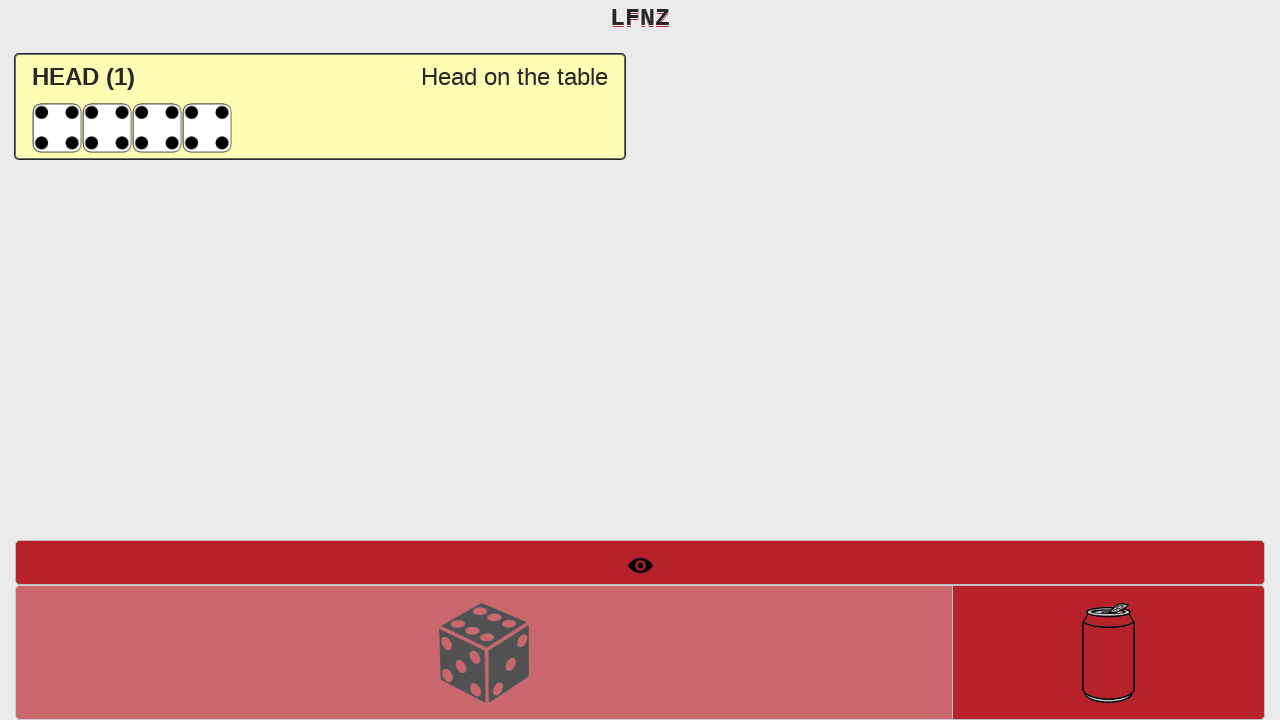

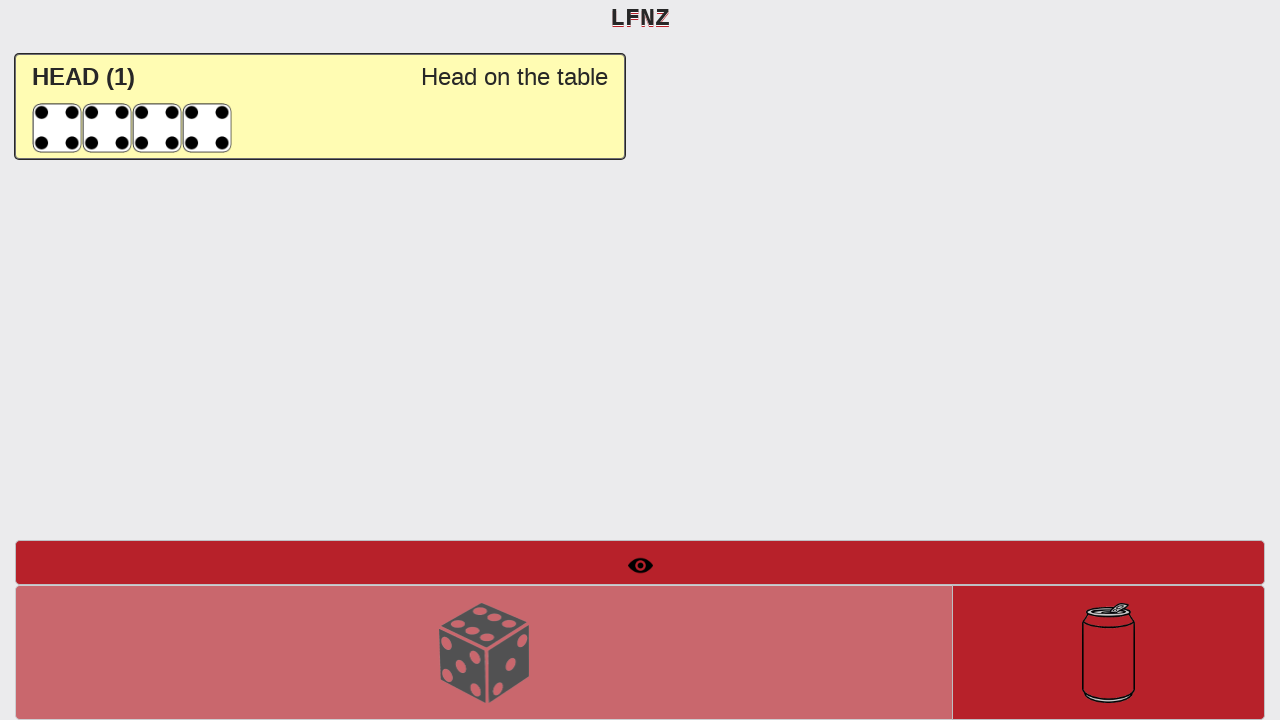